Tests checkbox functionality by checking if the first checkbox is selected, and if not, clicking it to select it

Starting URL: https://the-internet.herokuapp.com/checkboxes

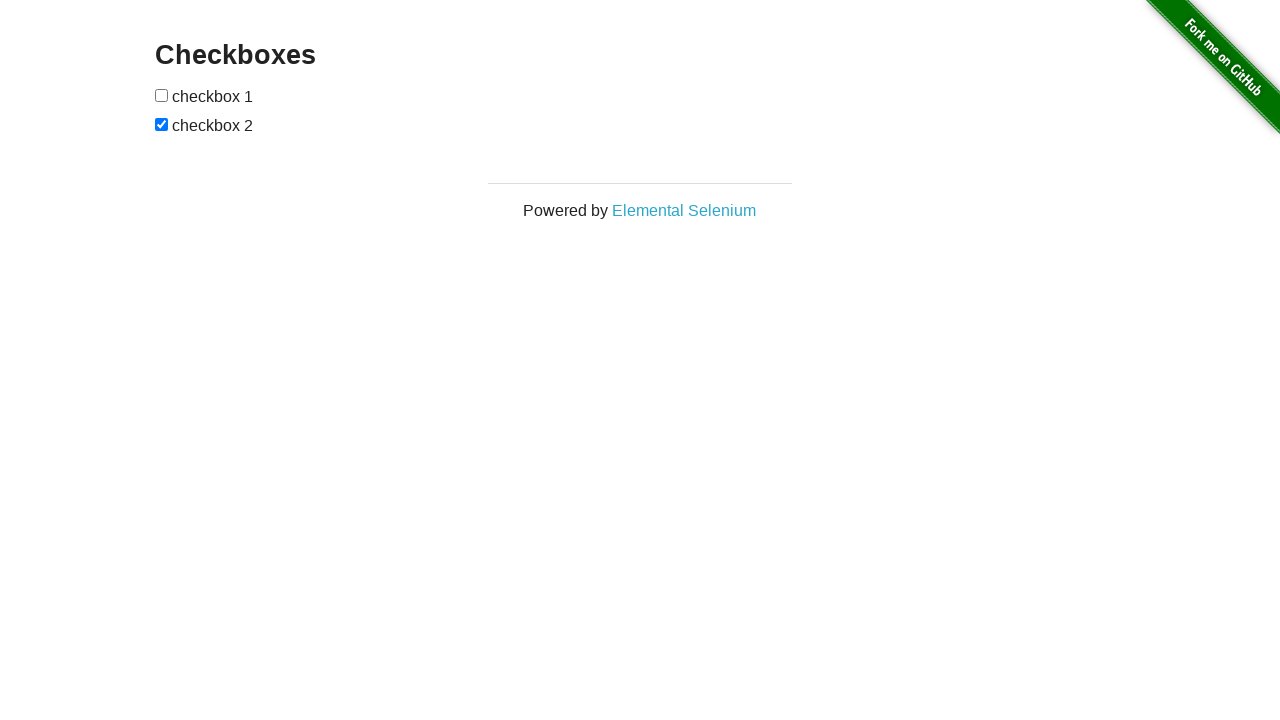

Located the first checkbox element
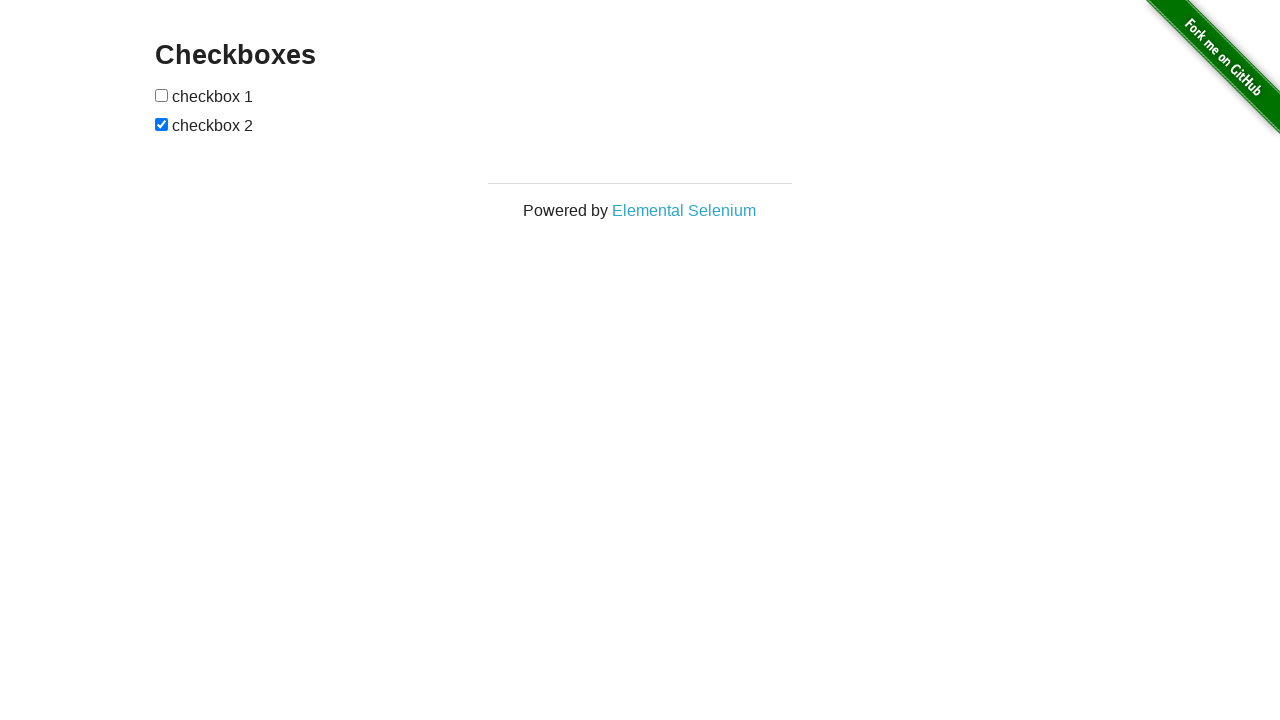

Verified first checkbox is not checked
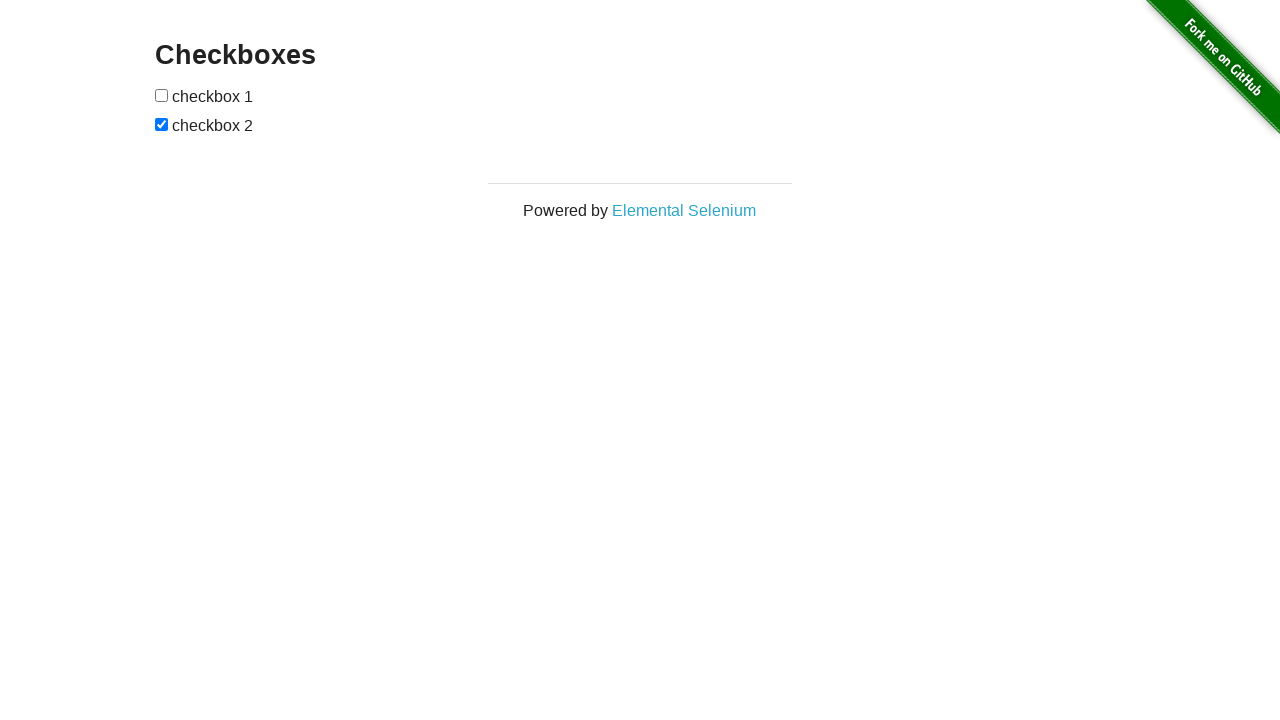

Clicked first checkbox to select it at (162, 95) on (//input[@type='checkbox'])[1]
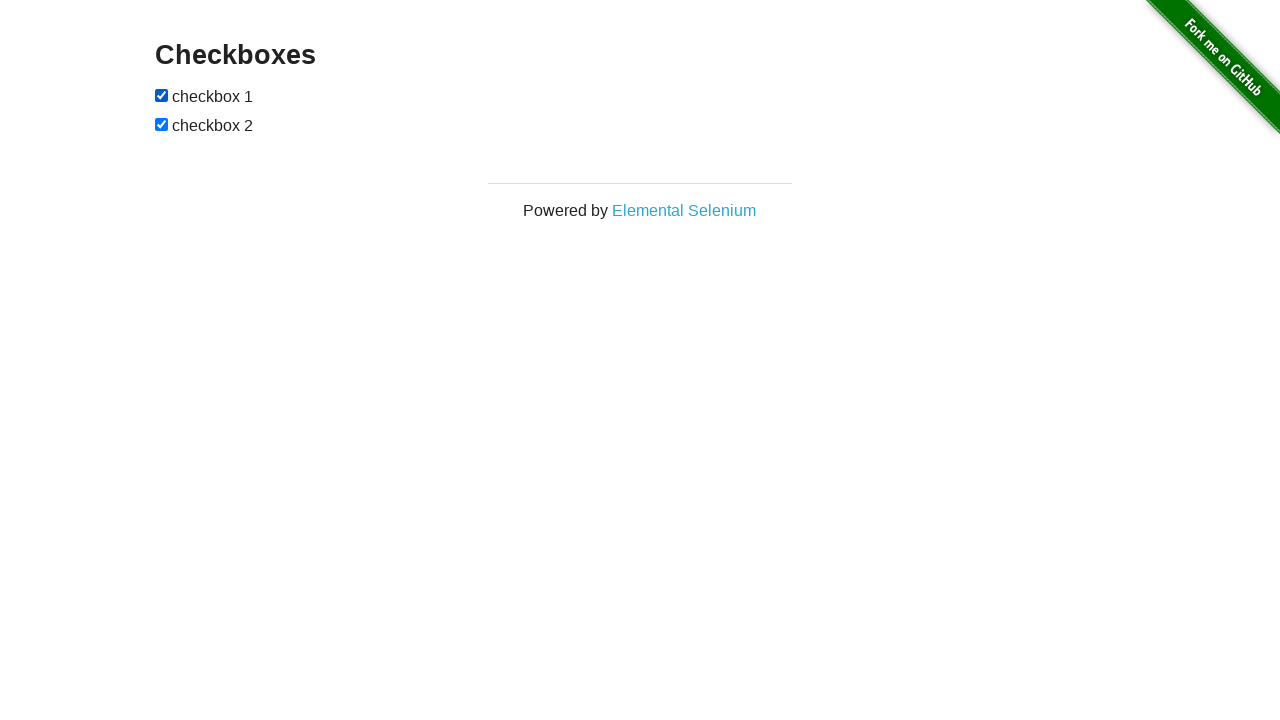

Waited 1 second to see the checkbox result
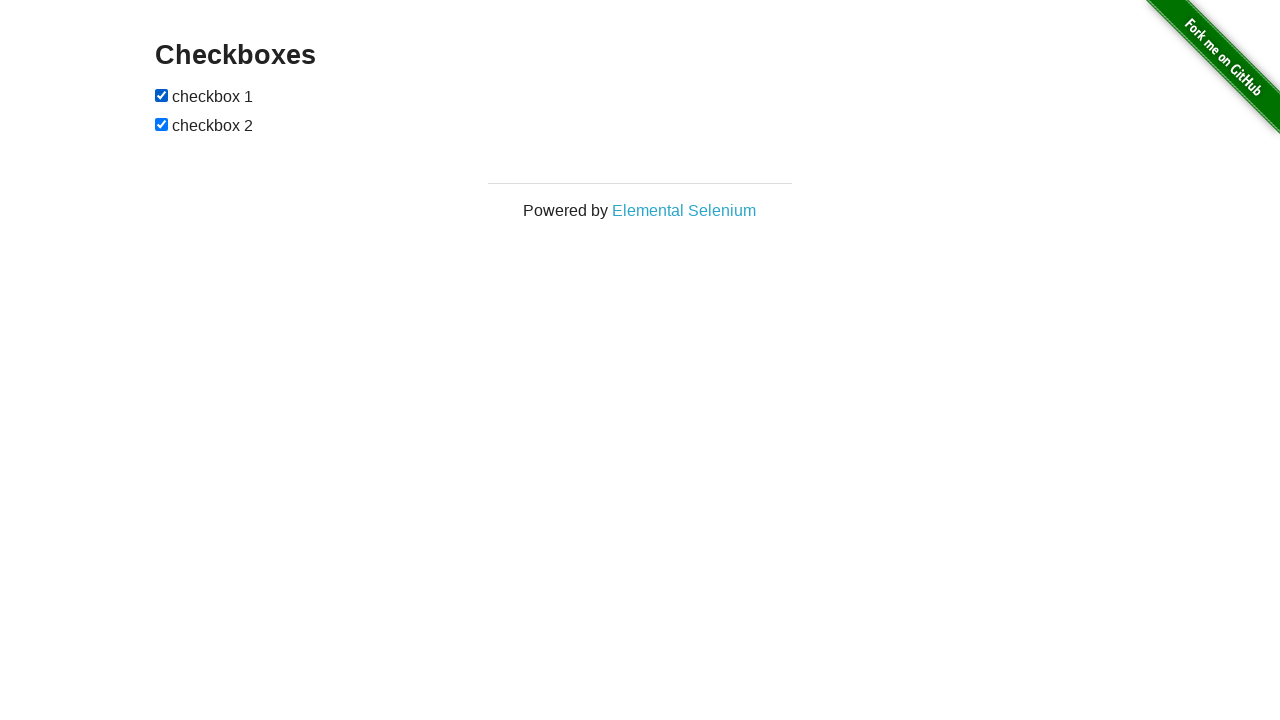

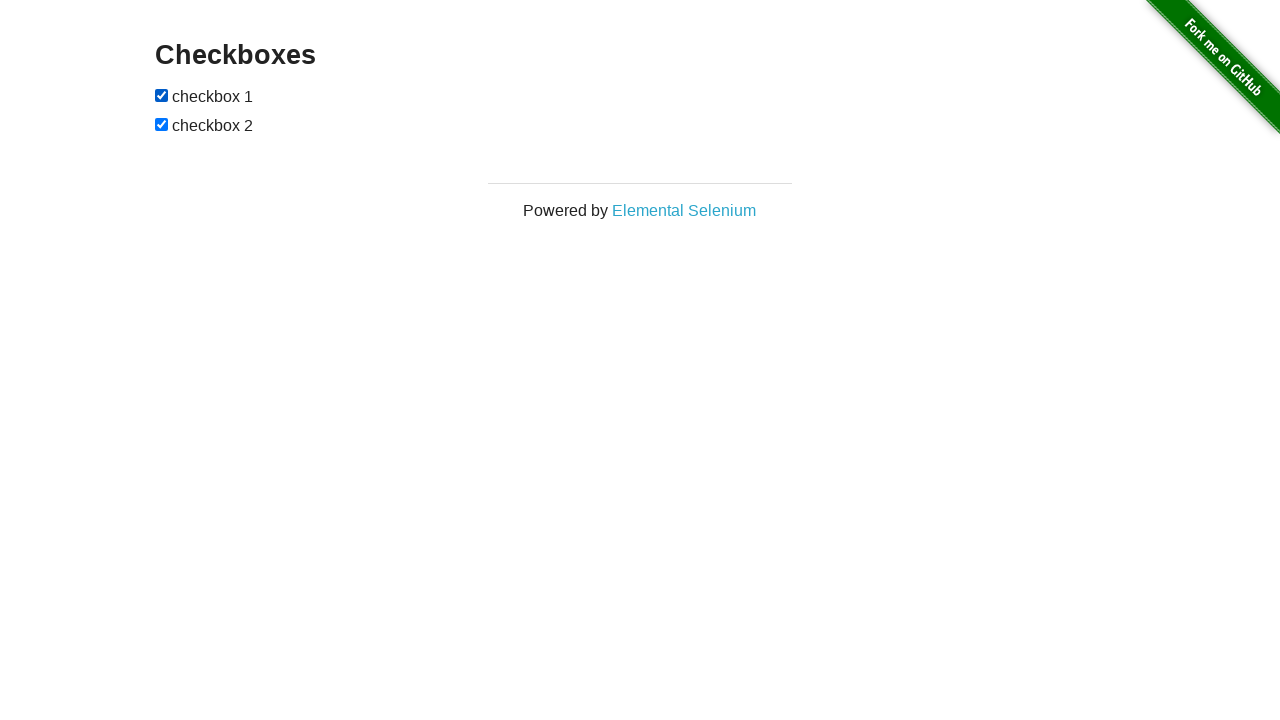